Tests selecting all three checkboxes and verifying they are all checked

Starting URL: http://www.qaclickacademy.com/practice.php

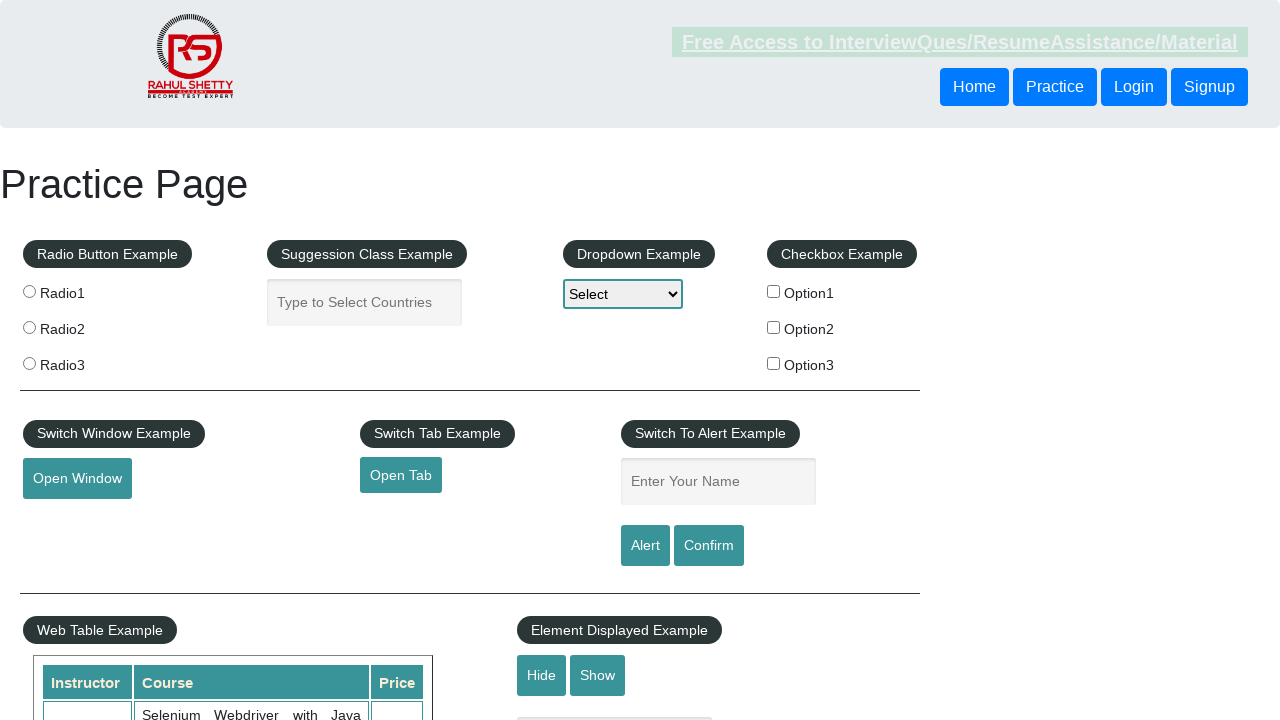

Clicked first checkbox (checkBoxOption1) at (774, 291) on input#checkBoxOption1
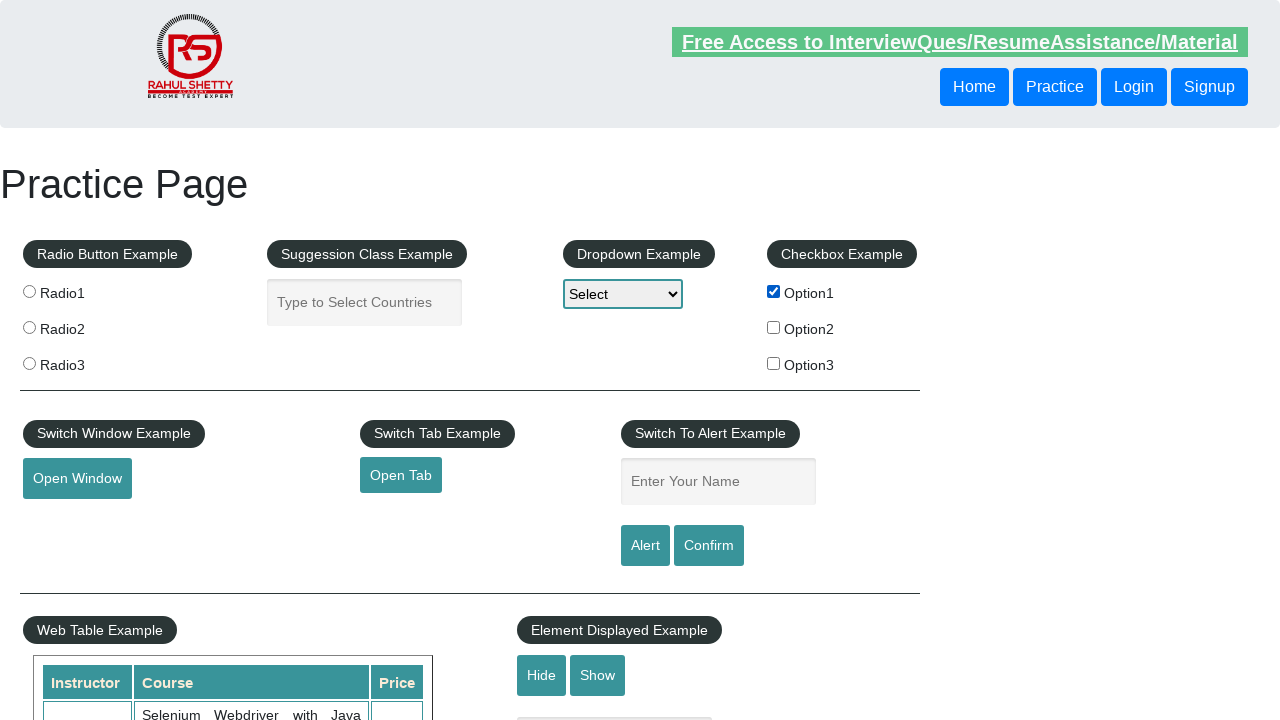

Clicked second checkbox (checkBoxOption2) at (774, 327) on input#checkBoxOption2
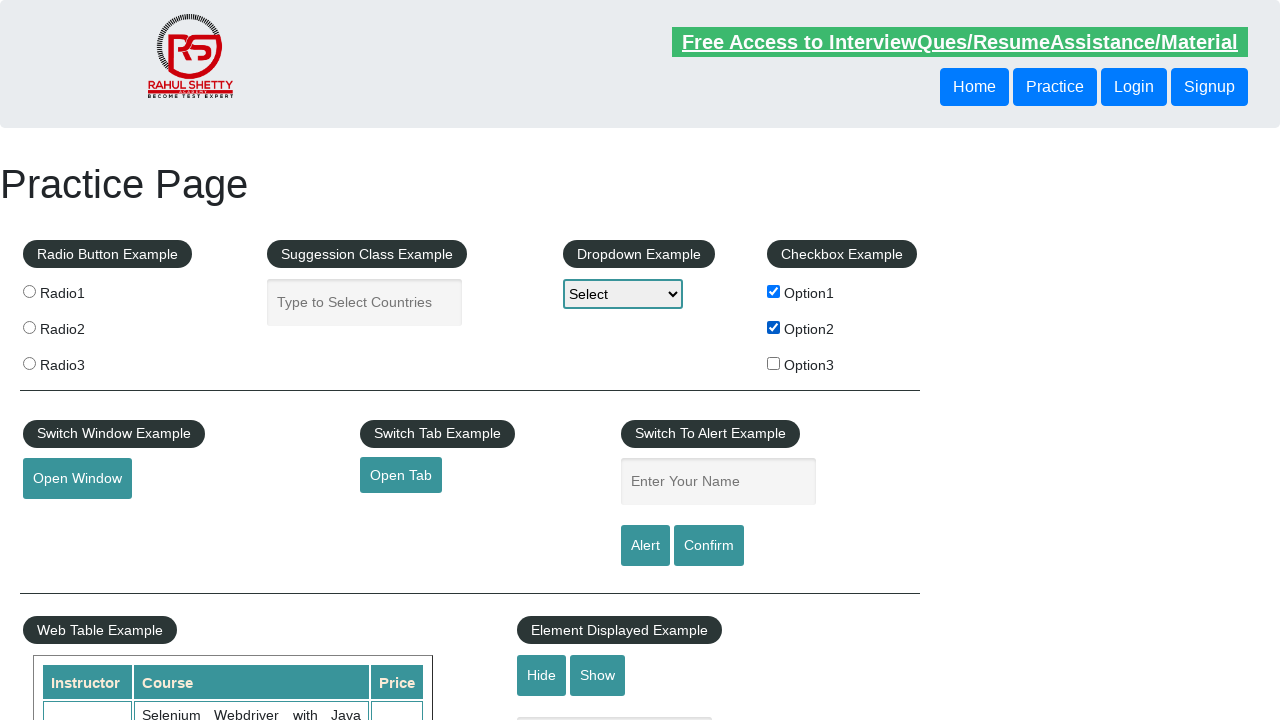

Clicked third checkbox (checkBoxOption3) at (774, 363) on input#checkBoxOption3
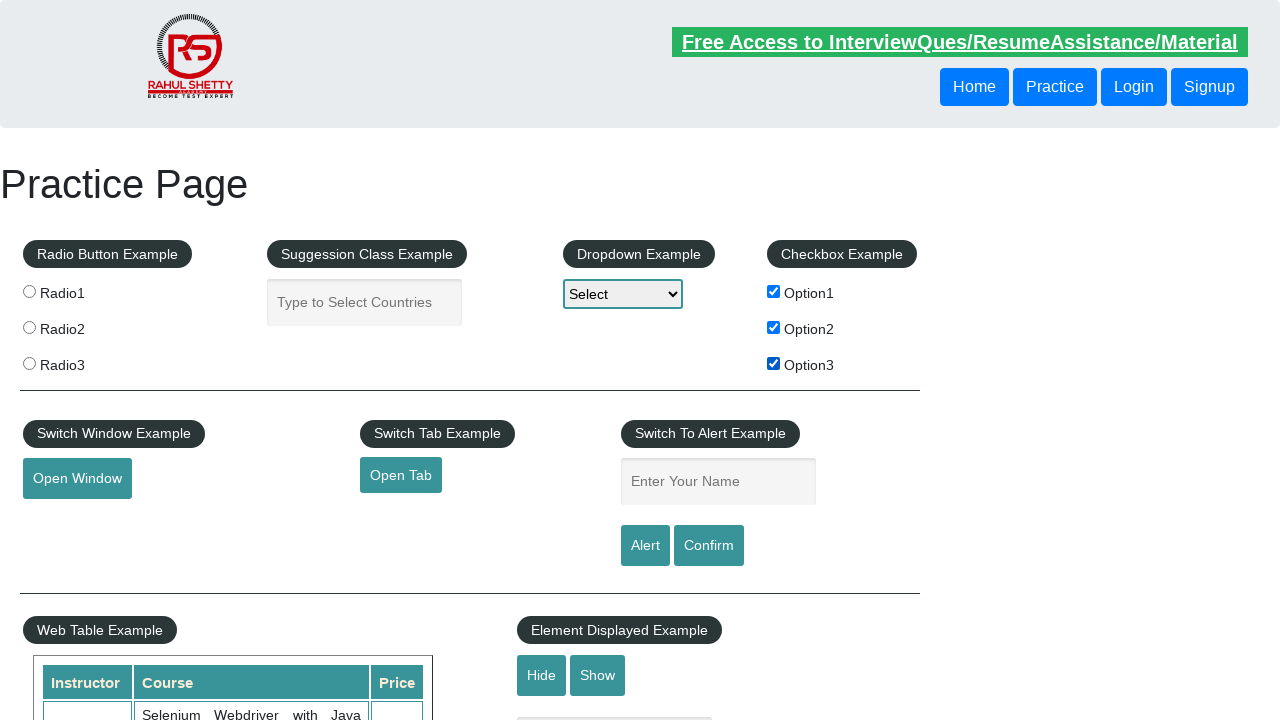

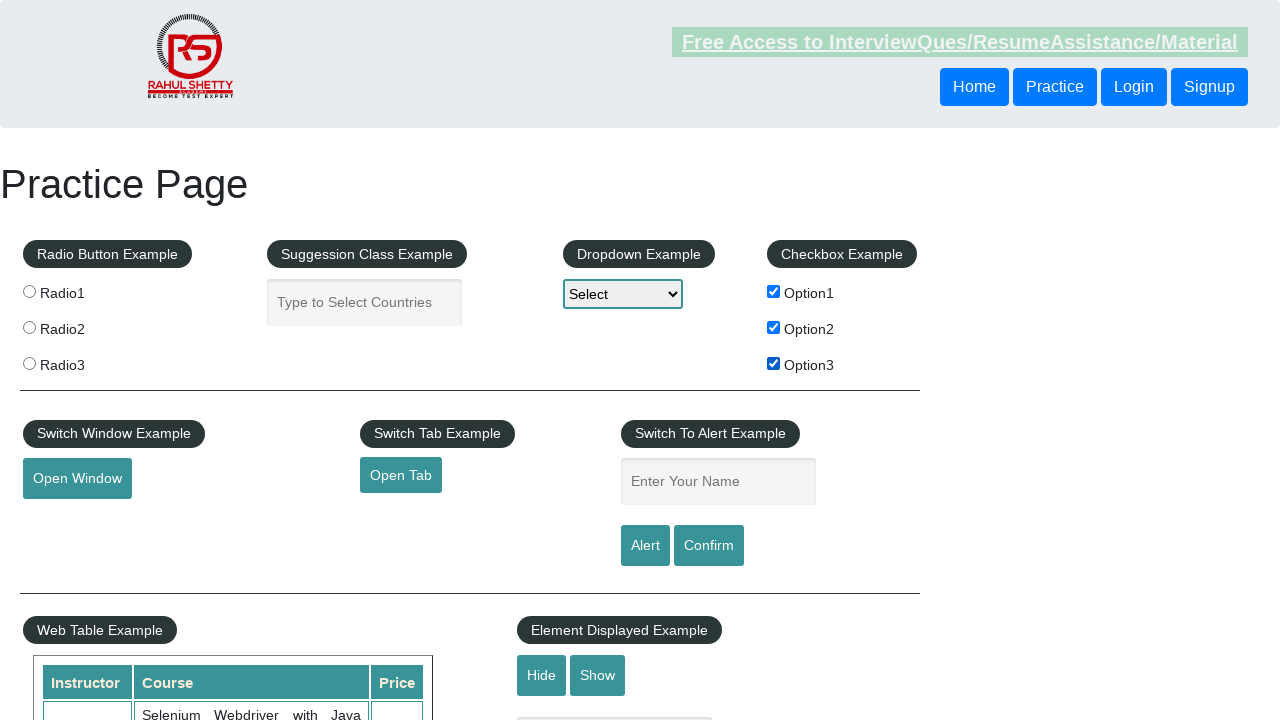